Navigates to the About page and verifies that all paragraph text elements are visible.

Starting URL: https://parabank.parasoft.com/parabank/index.htm

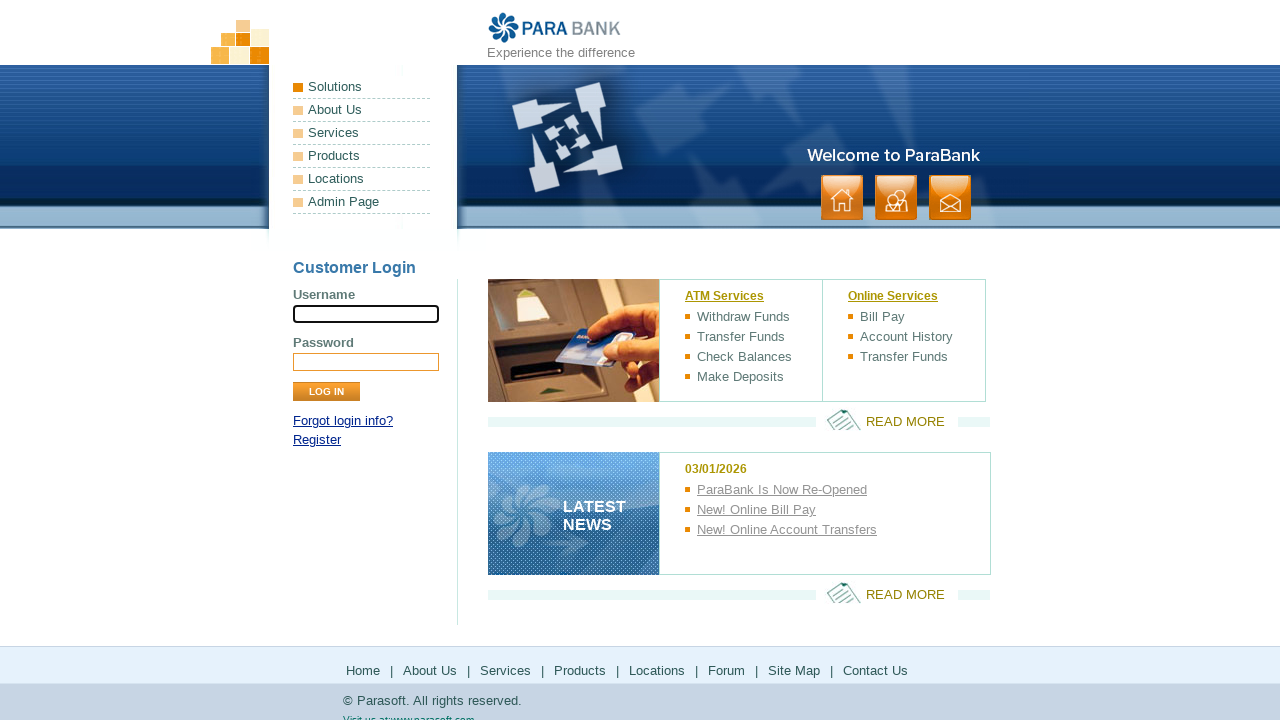

Clicked About link in header panel at (362, 110) on xpath=//*[@id='headerPanel']/ul[1]/li[2]/a
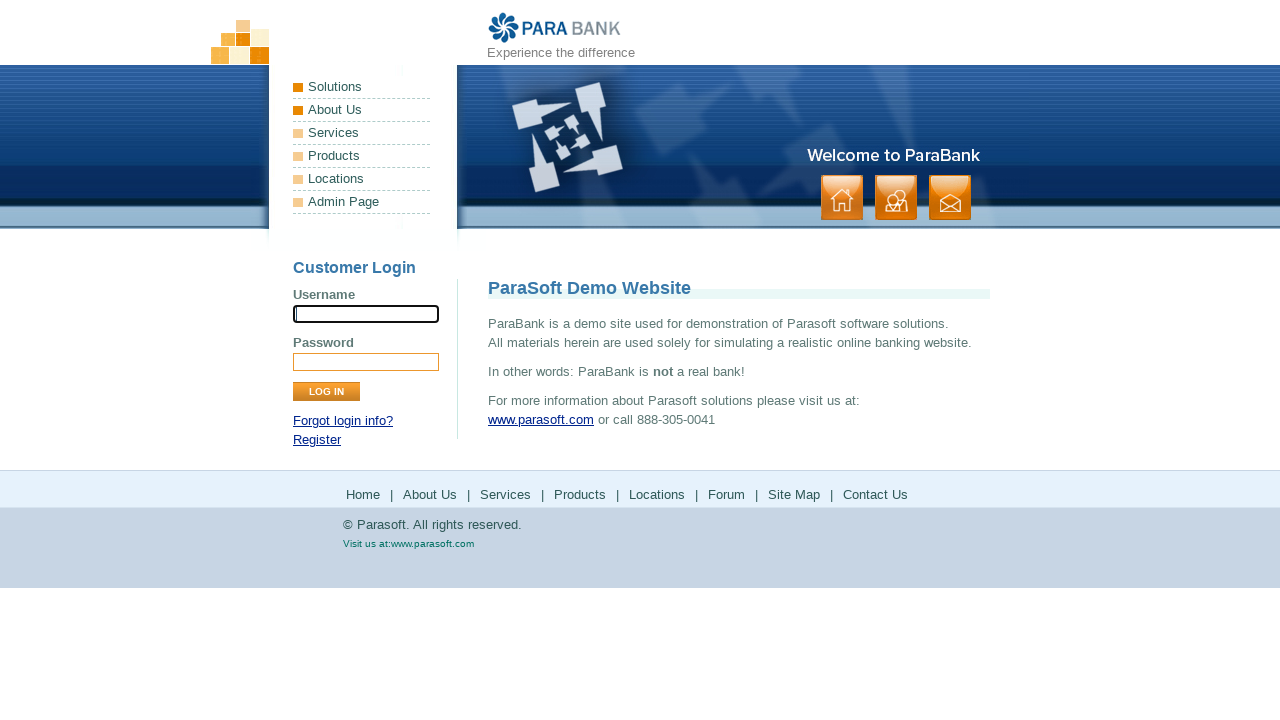

Clicked About link in header panel again at (362, 110) on xpath=//*[@id='headerPanel']/ul[1]/li[2]/a
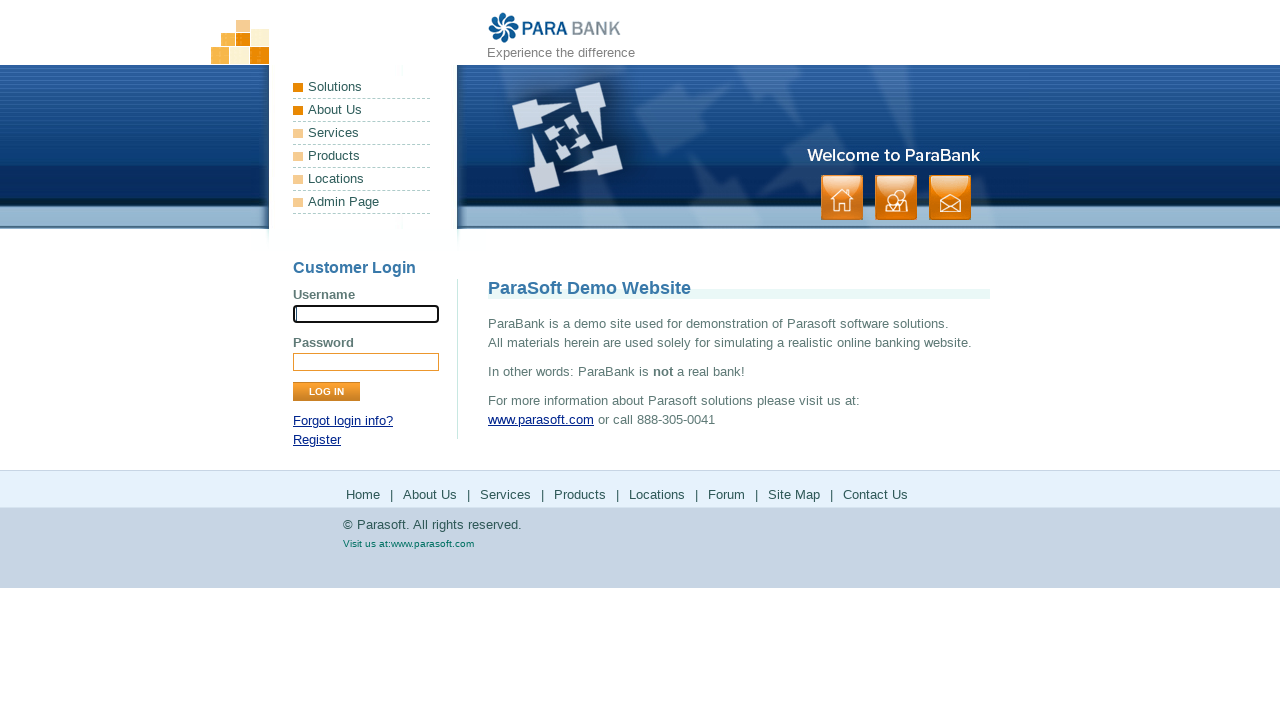

Verified navigation to About page at https://parabank.parasoft.com/parabank/about.htm
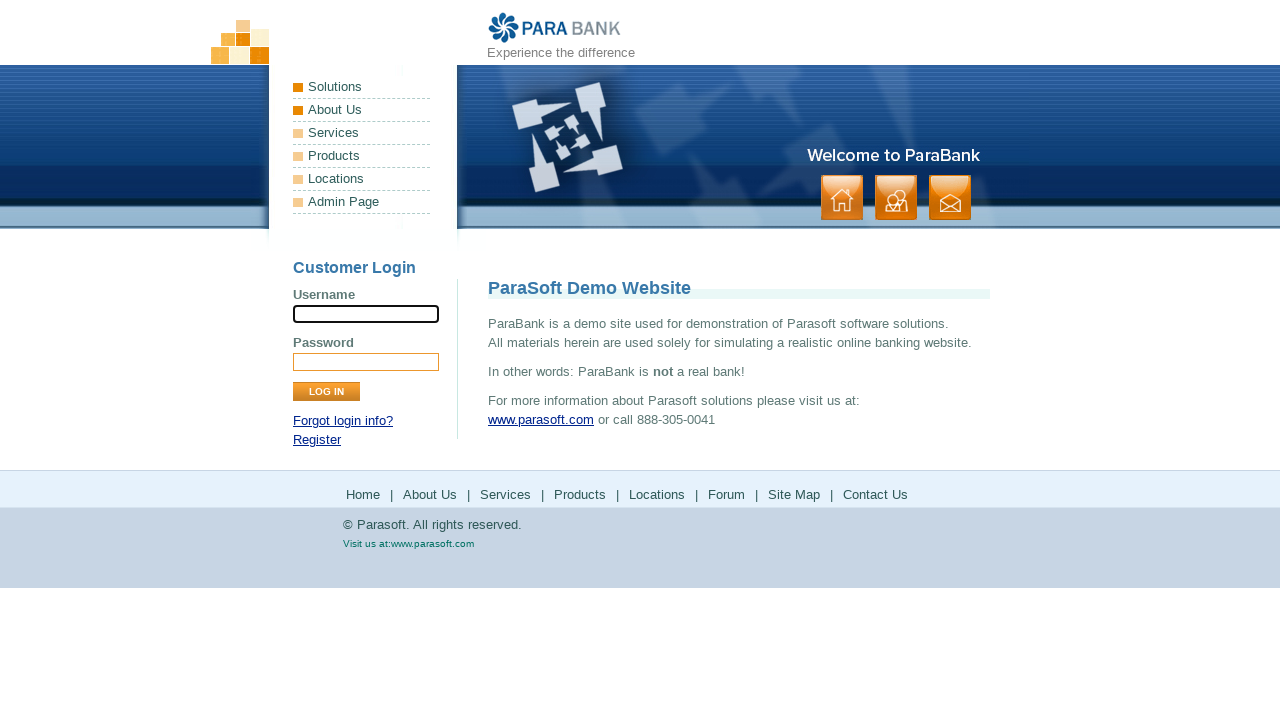

Verified paragraph element 0 is visible
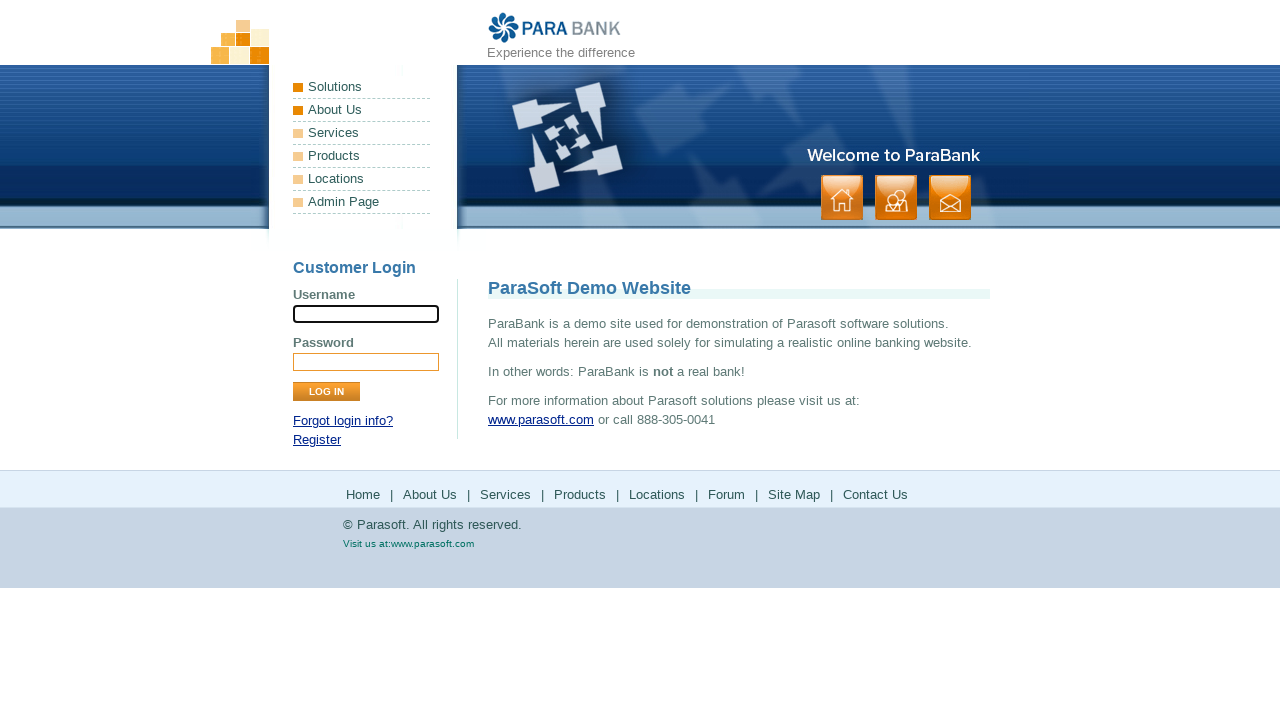

Verified paragraph element 1 is visible
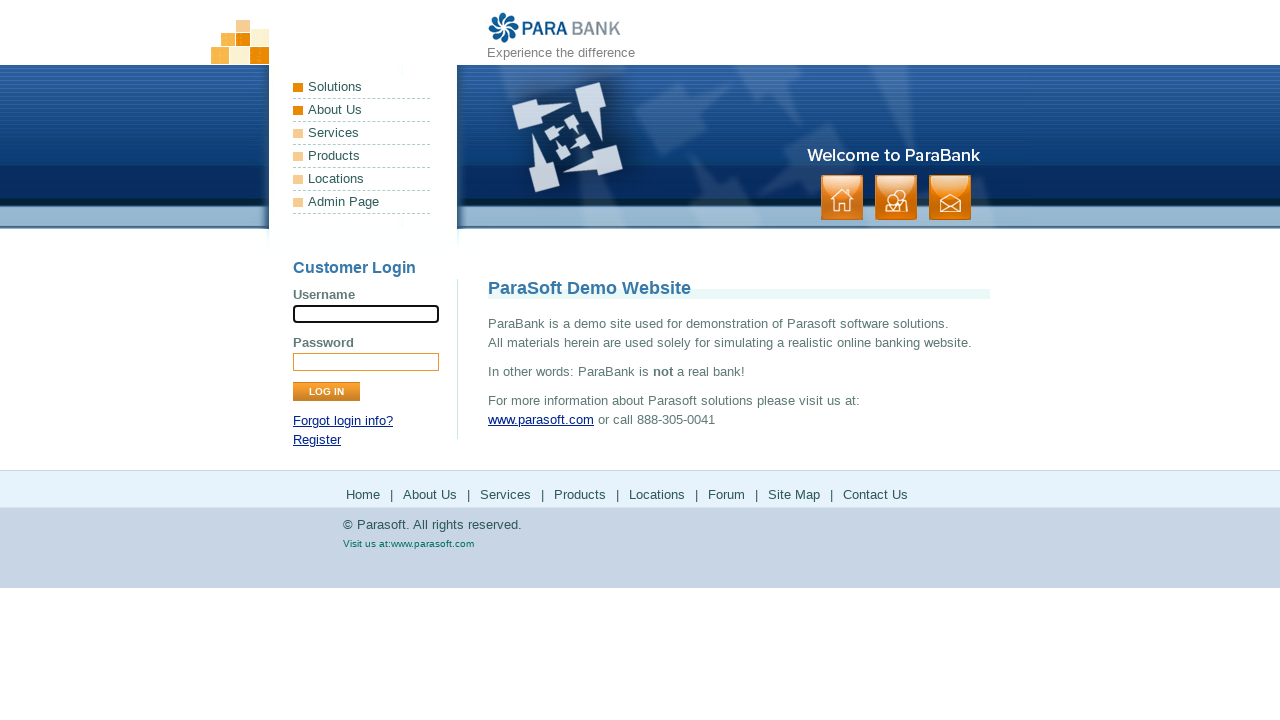

Verified paragraph element 2 is visible
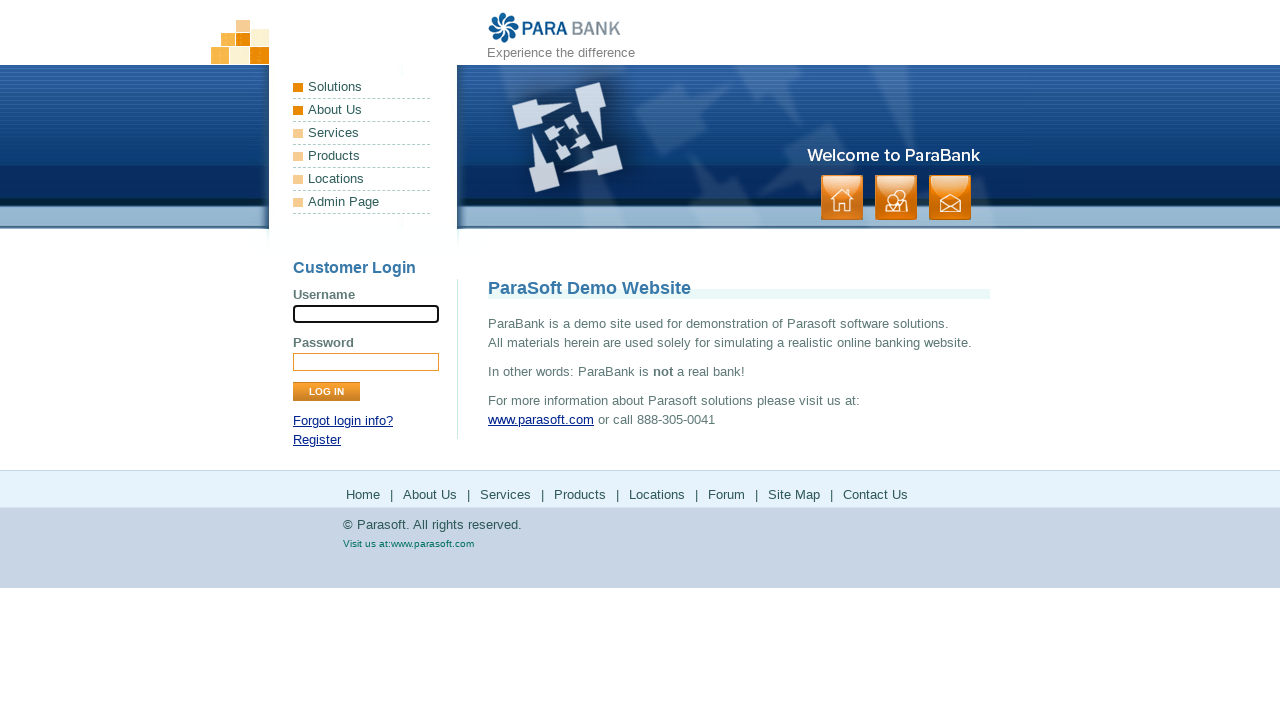

Verified paragraph element 3 is visible
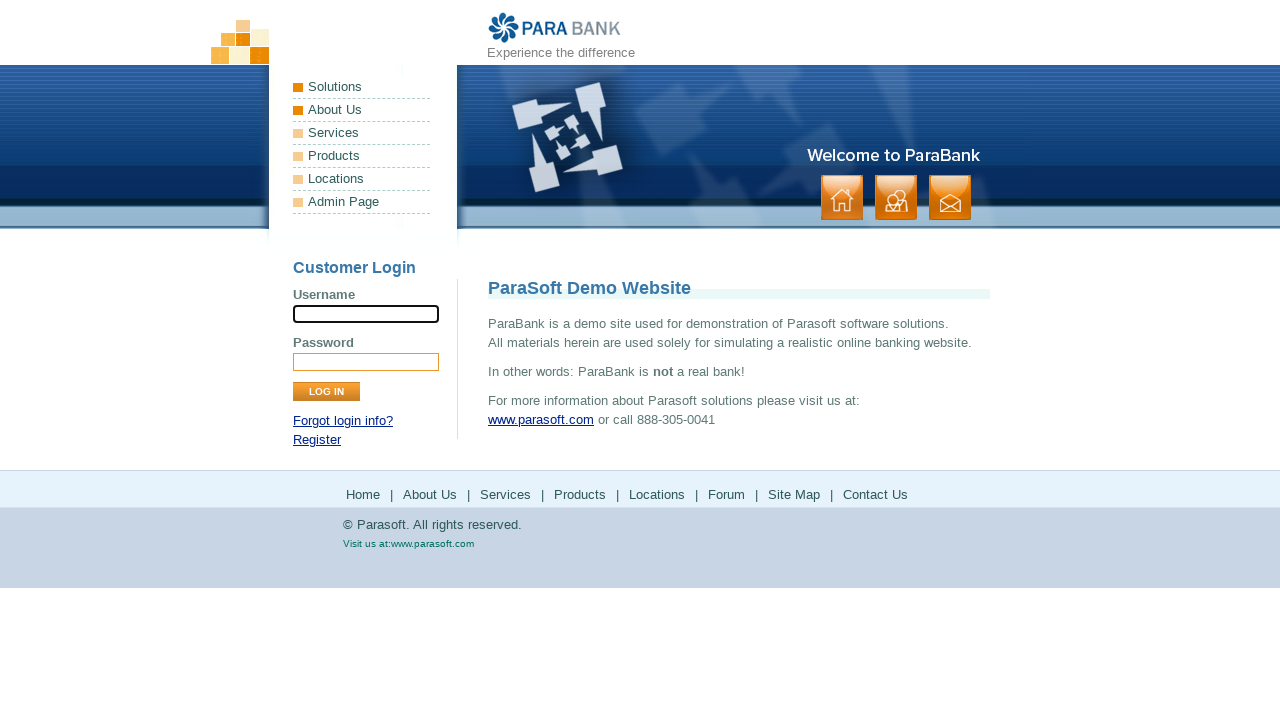

Verified paragraph element 4 is visible
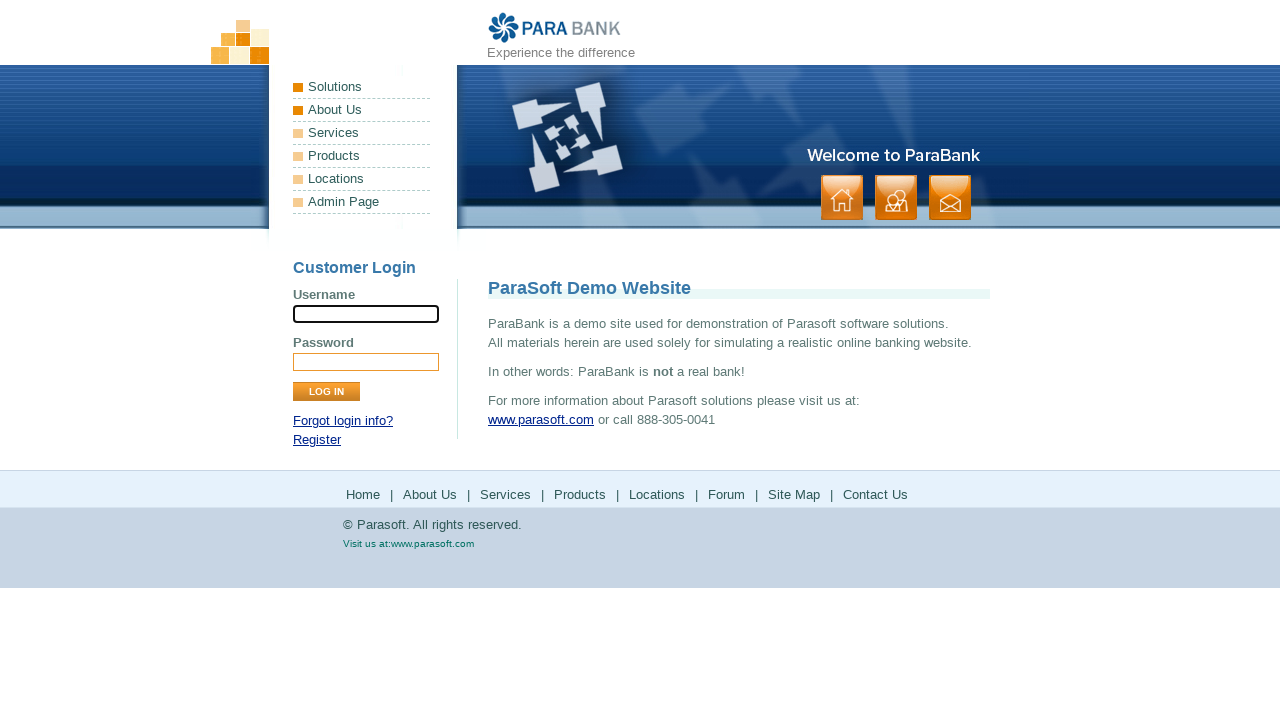

Verified paragraph element 5 is visible
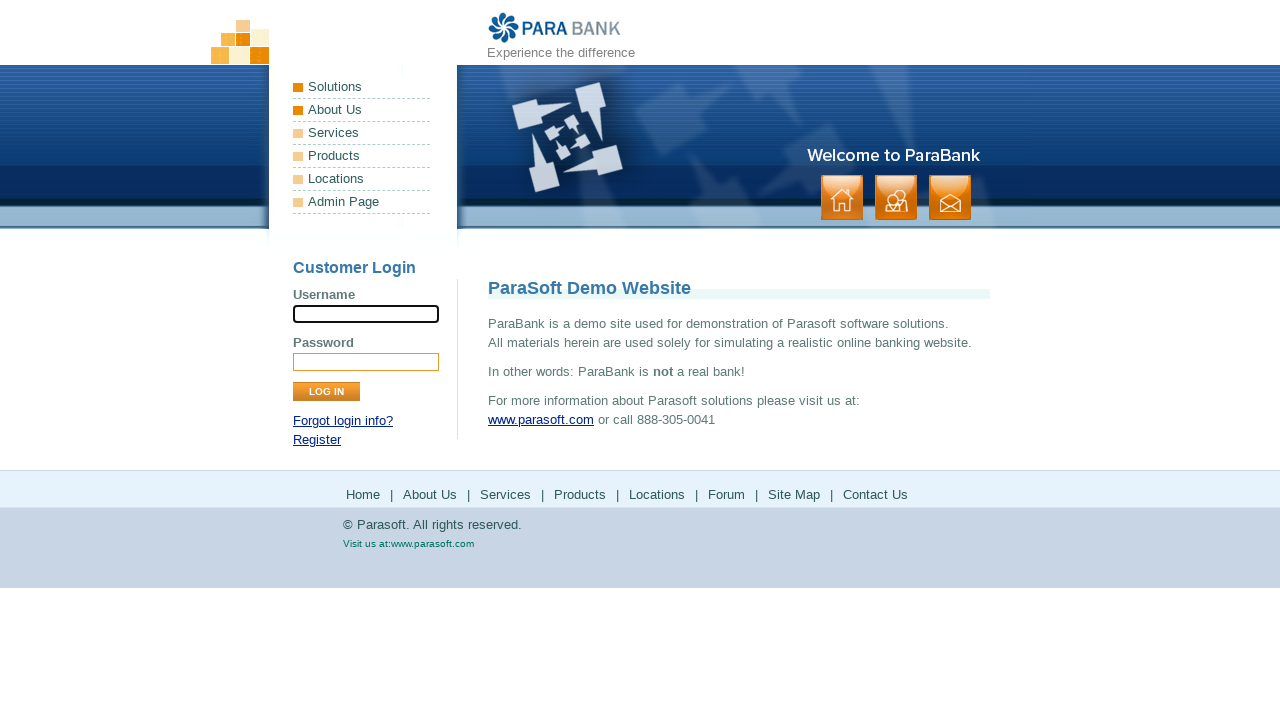

Verified paragraph element 6 is visible
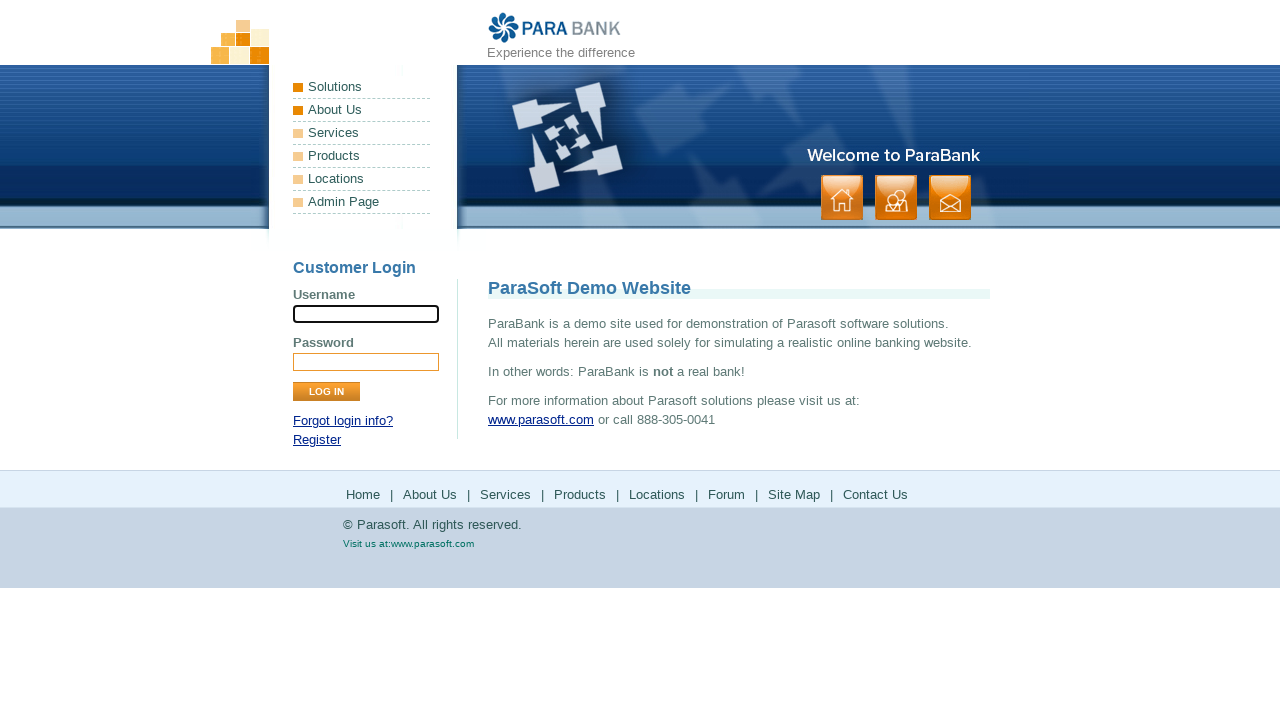

Verified paragraph element 7 is visible
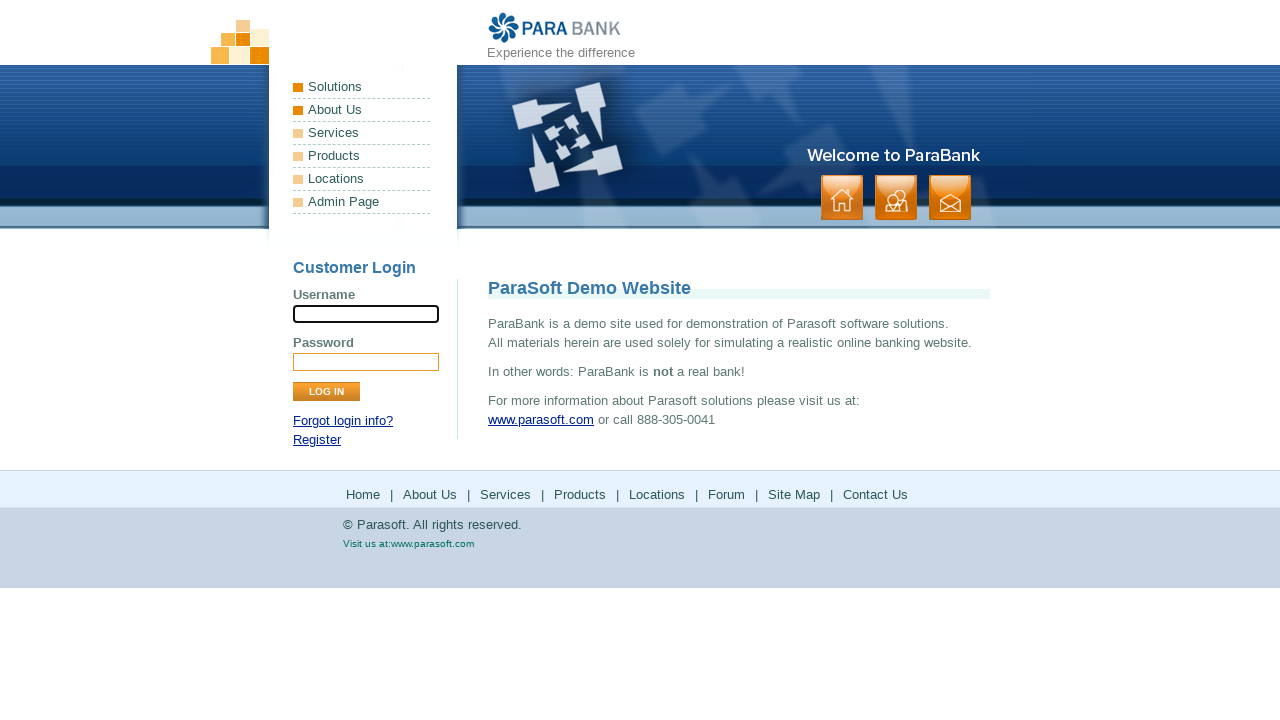

Verified paragraph element 8 is visible
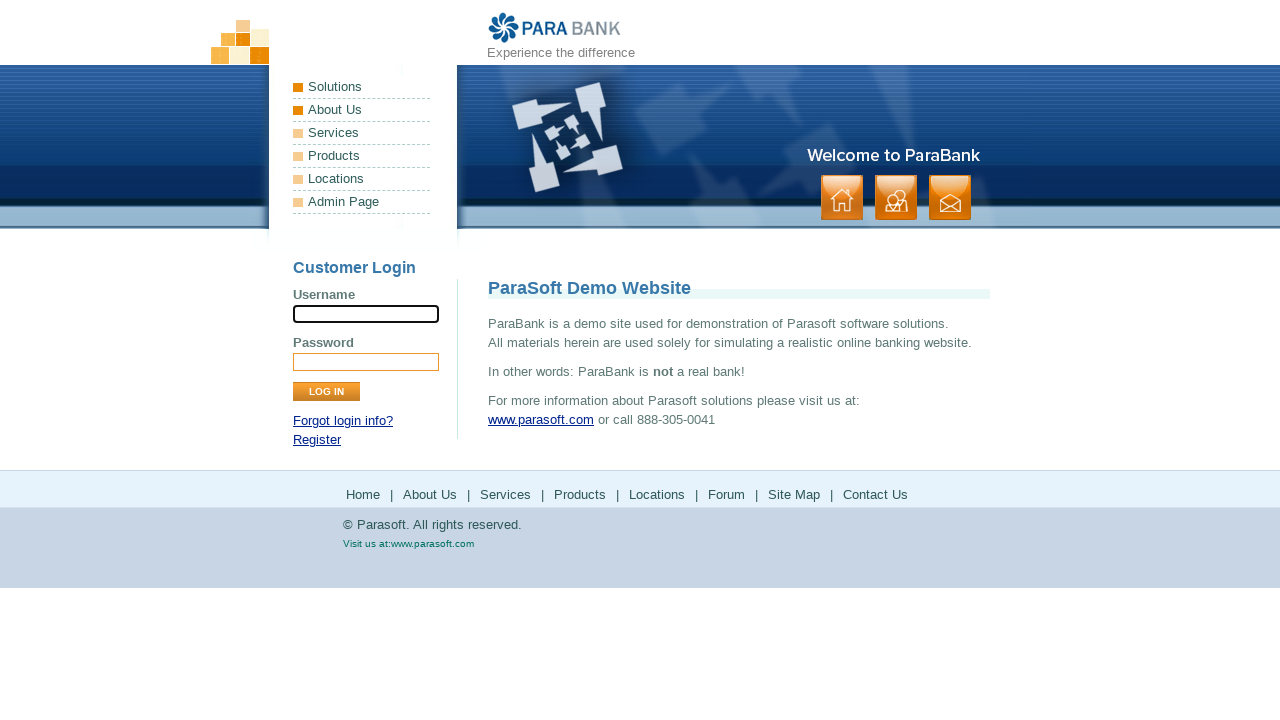

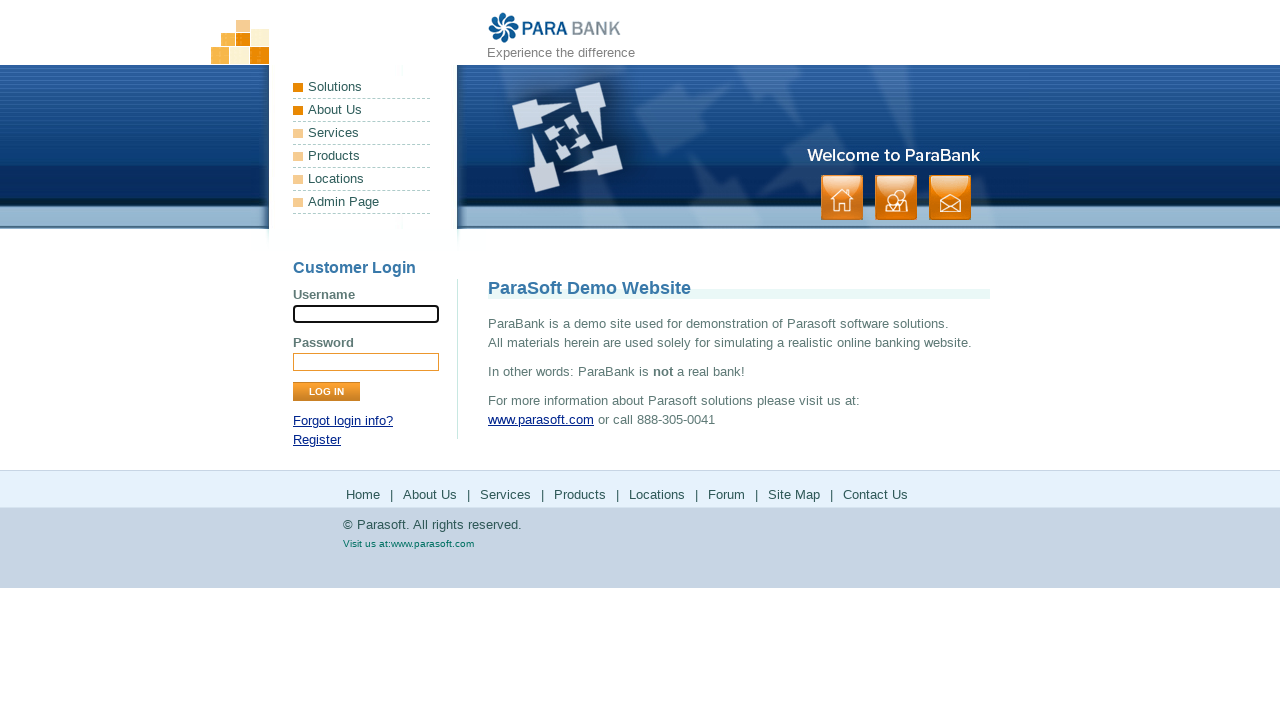